Navigates to the OrangeHRM login page and verifies the page loads by waiting for it to be ready

Starting URL: https://opensource-demo.orangehrmlive.com/web/index.php/auth/login

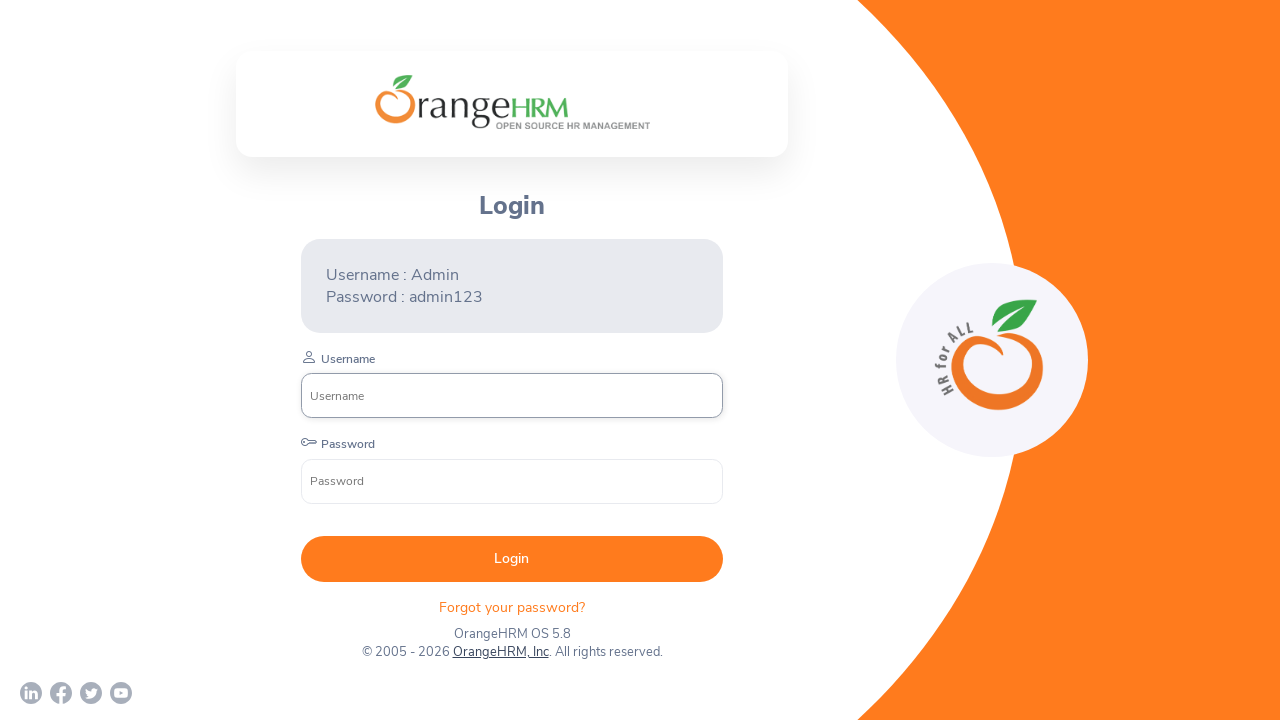

Waited for page to reach networkidle state
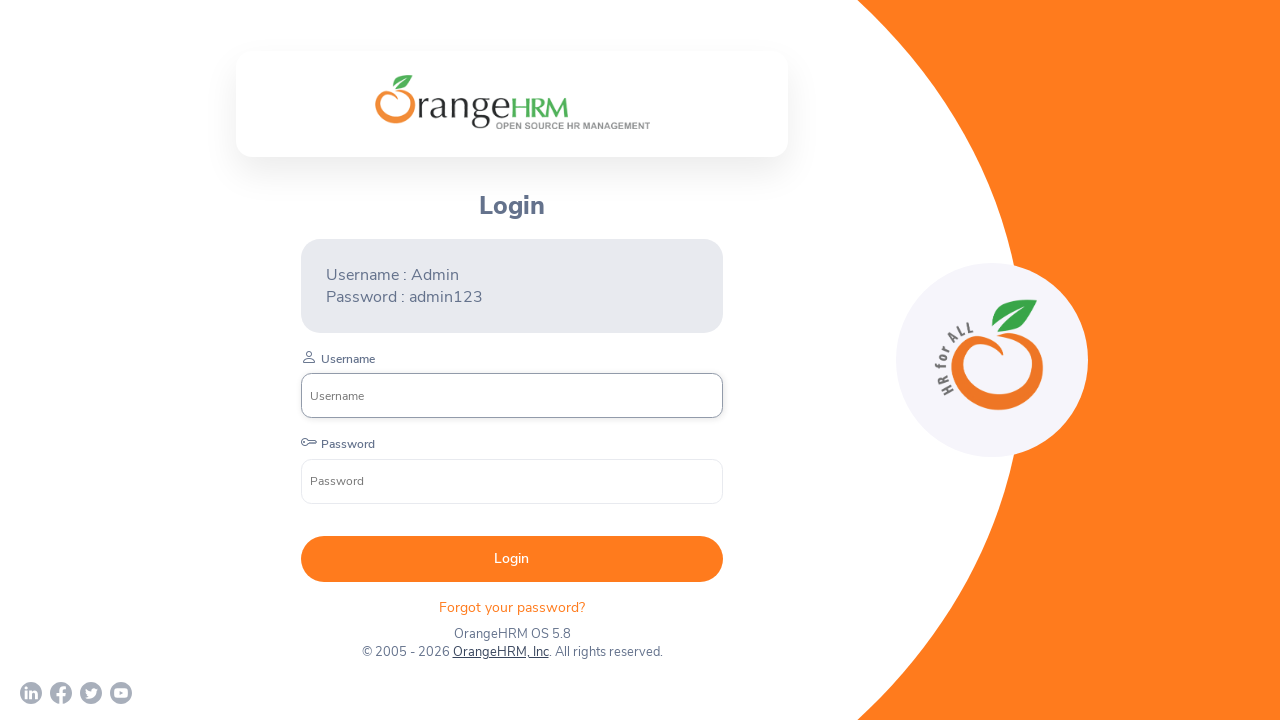

Username input field is visible on login page
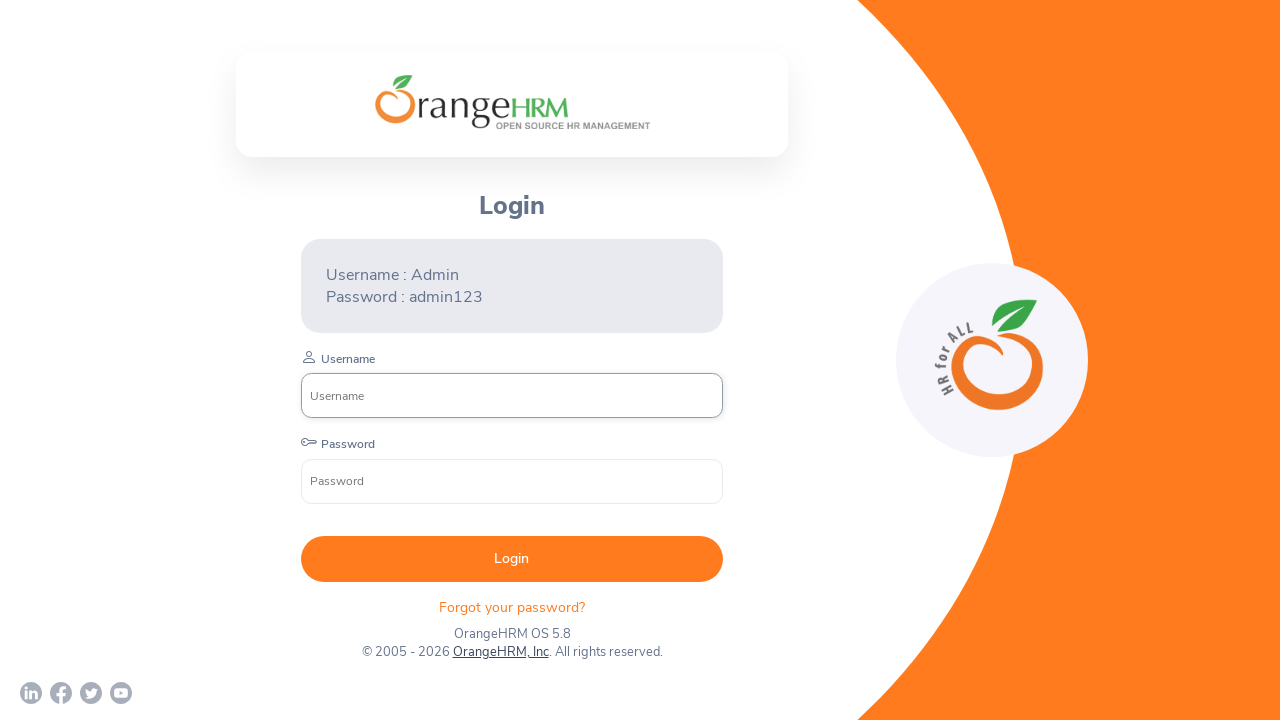

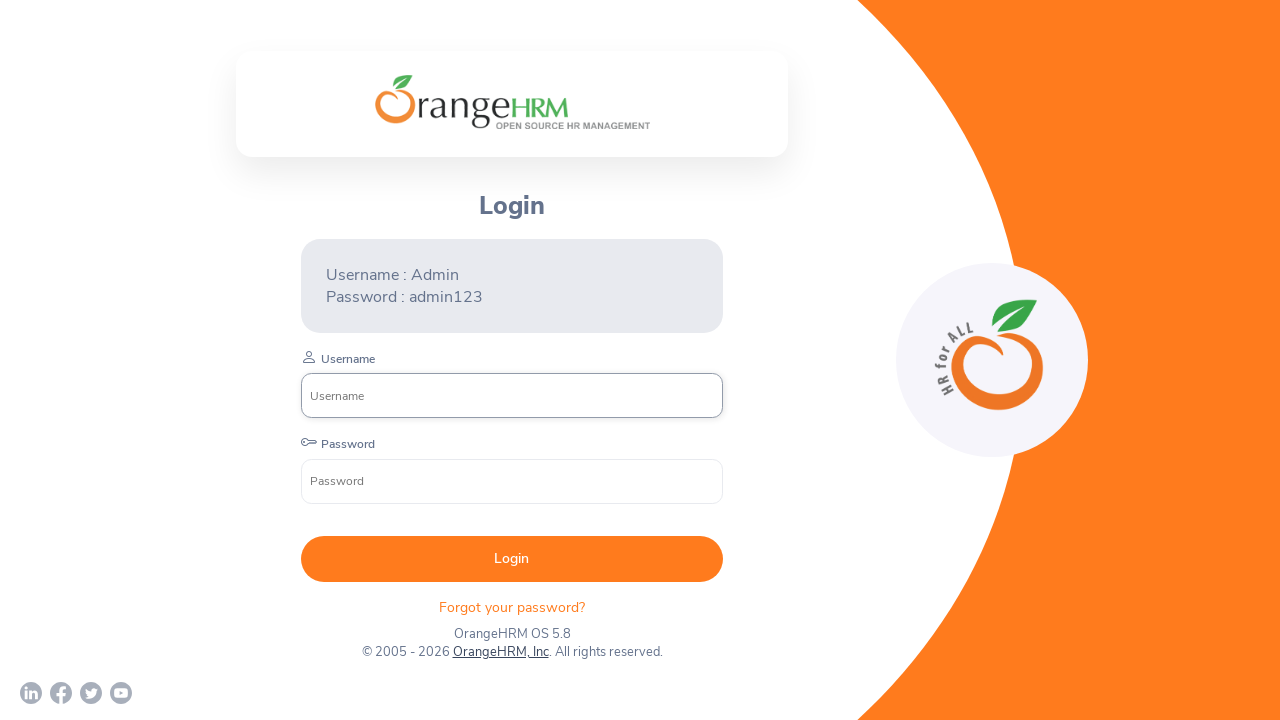